Navigates to Greens Technologies course content page, scrolls to Framework Test Paper section, right-clicks on it, and uses keyboard navigation to select an option from the context menu

Starting URL: http://greenstech.in/selenium-course-content.html

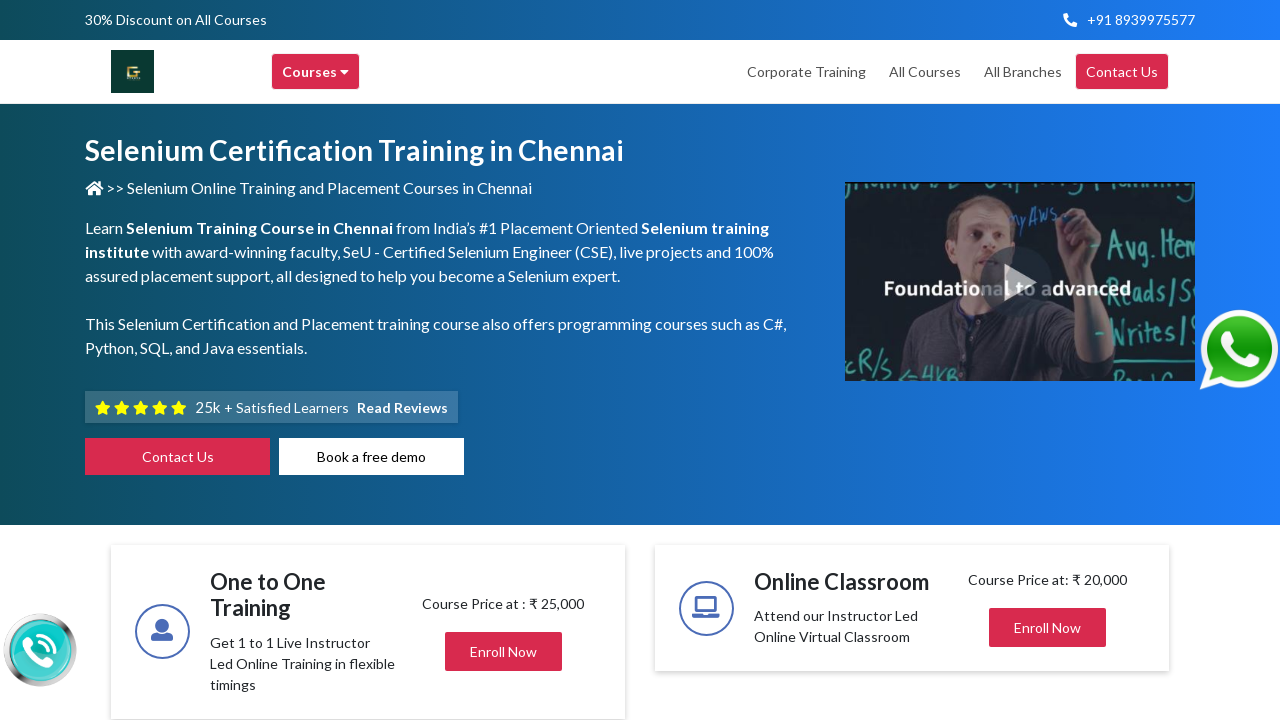

Scrolled to 5th card element in course content
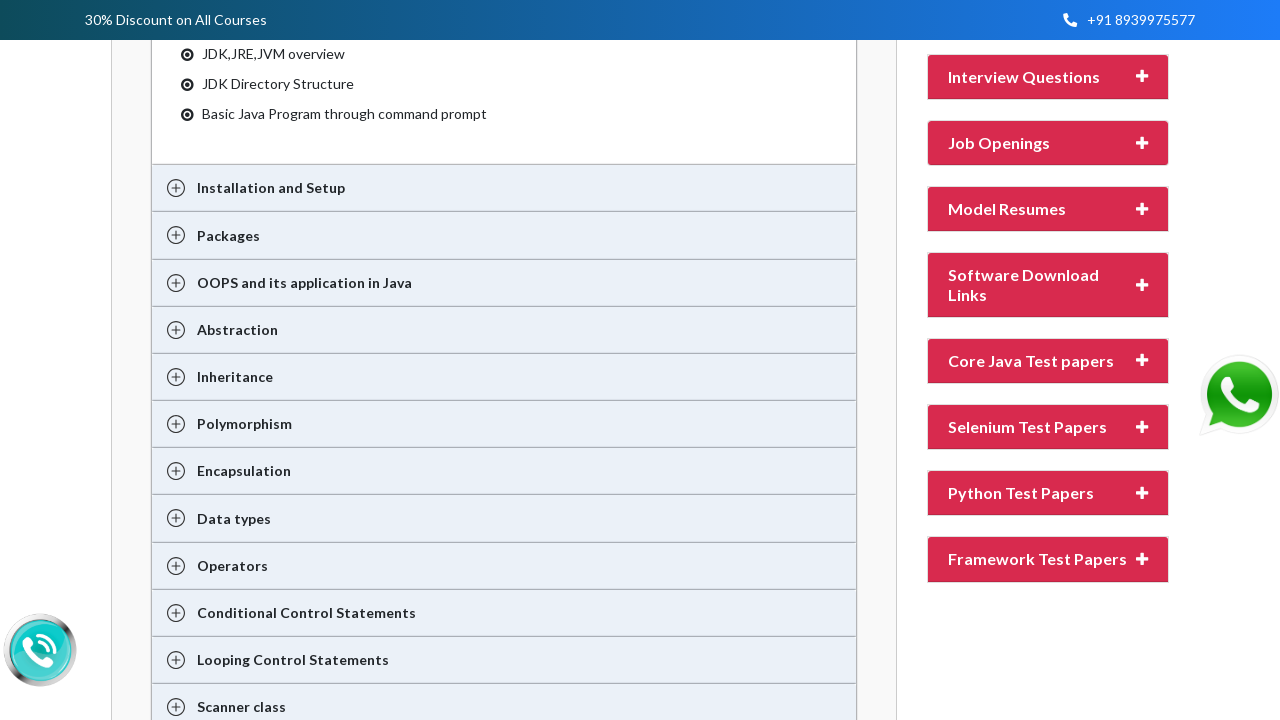

Right-clicked on Framework Test Paper element (8th card) at (1038, 559) on (//div[@class='card']/div/h2)[8]
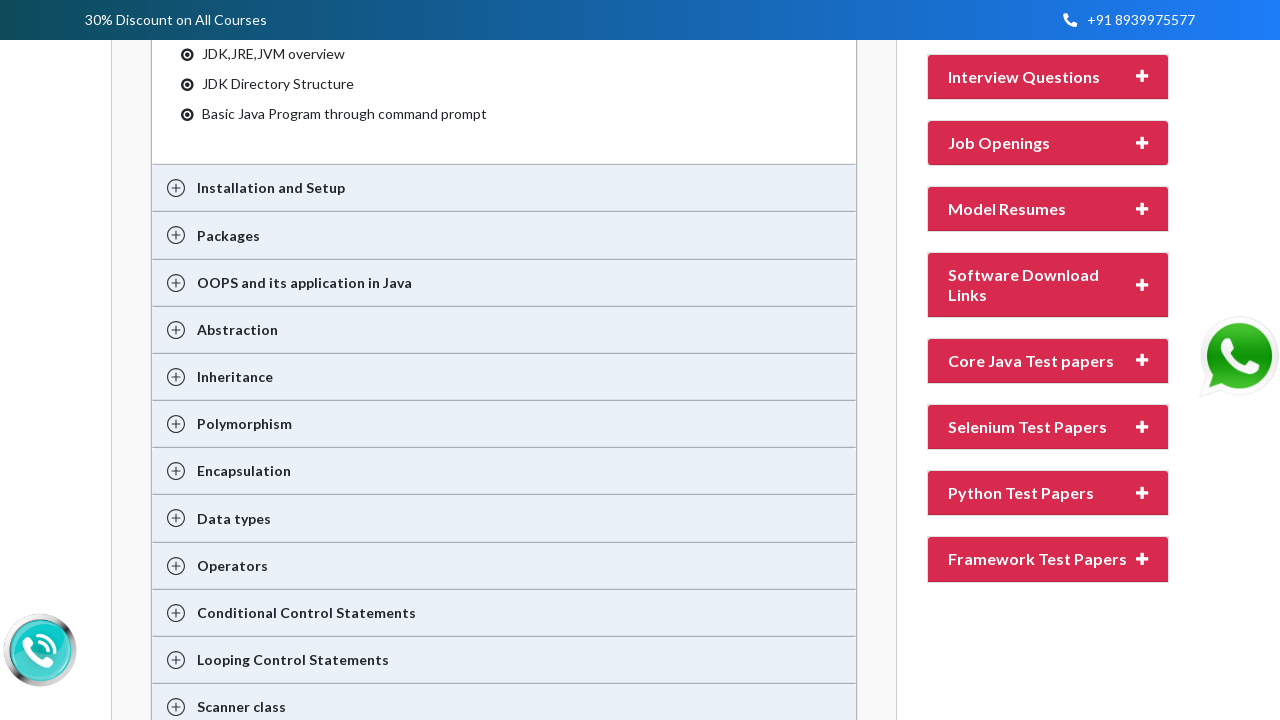

Pressed ArrowDown to navigate context menu (iteration 1/11)
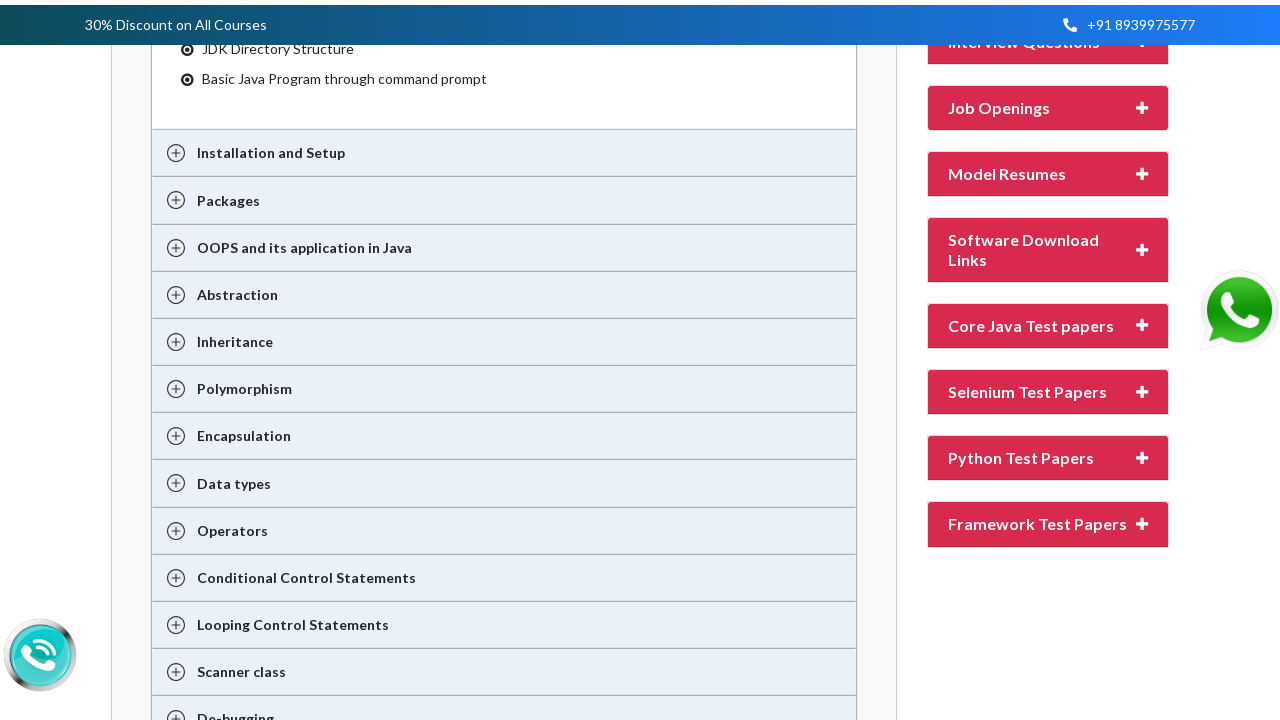

Waited 1 second for menu navigation
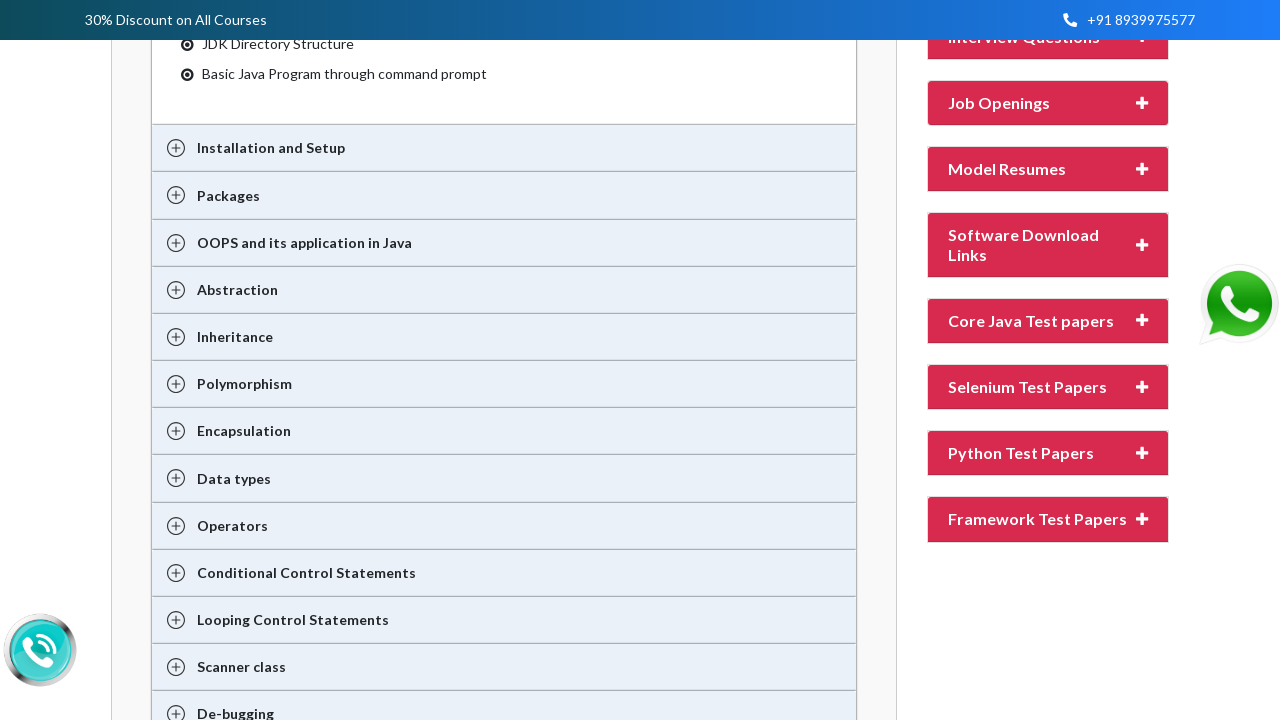

Pressed ArrowDown to navigate context menu (iteration 2/11)
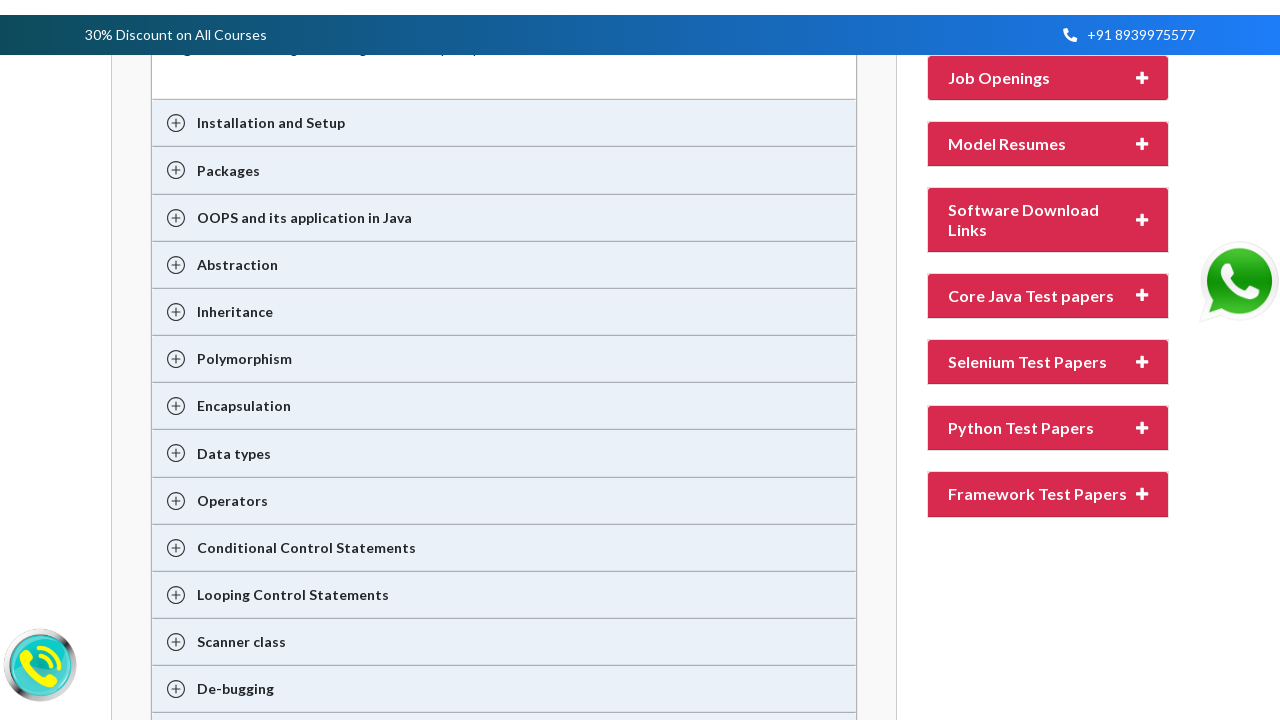

Waited 1 second for menu navigation
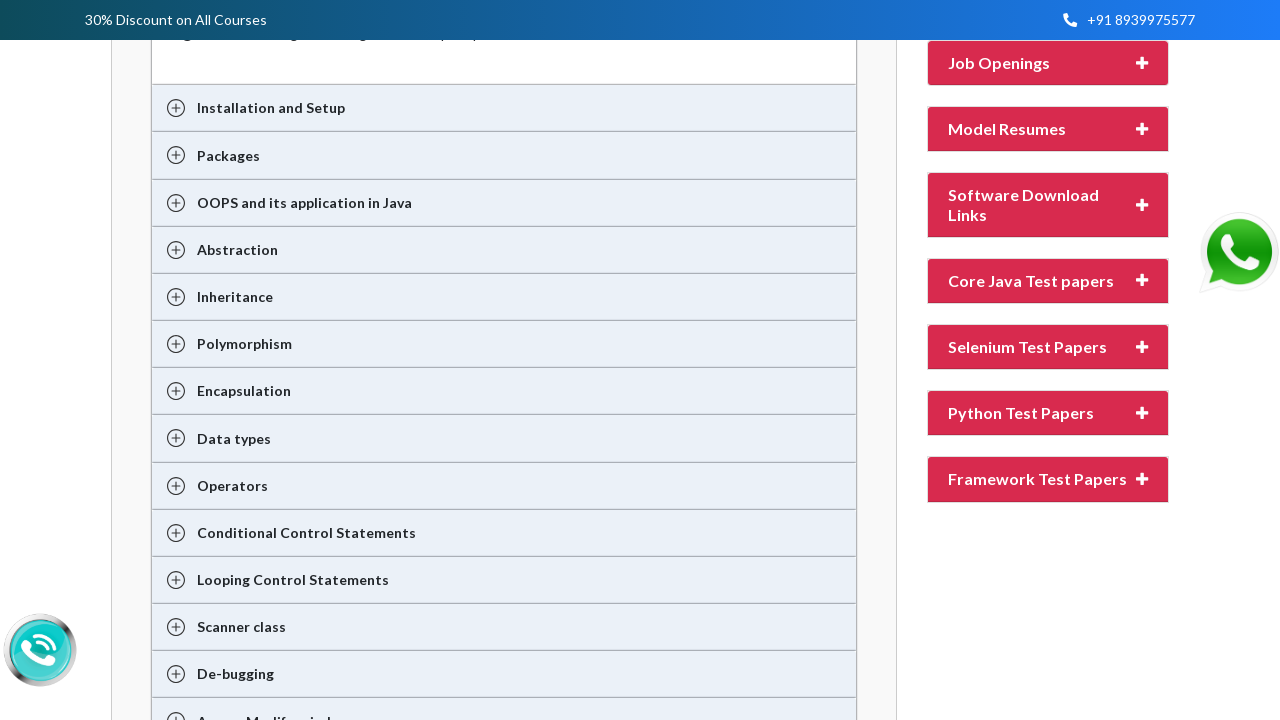

Pressed ArrowDown to navigate context menu (iteration 3/11)
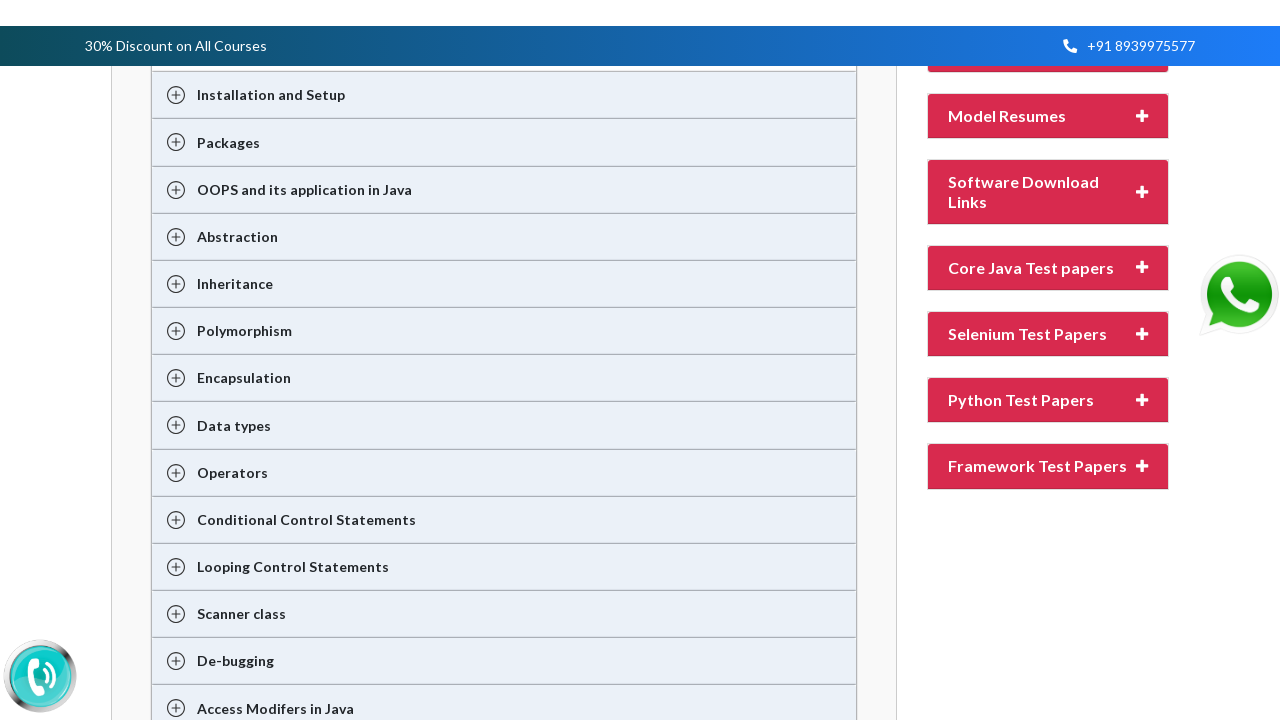

Waited 1 second for menu navigation
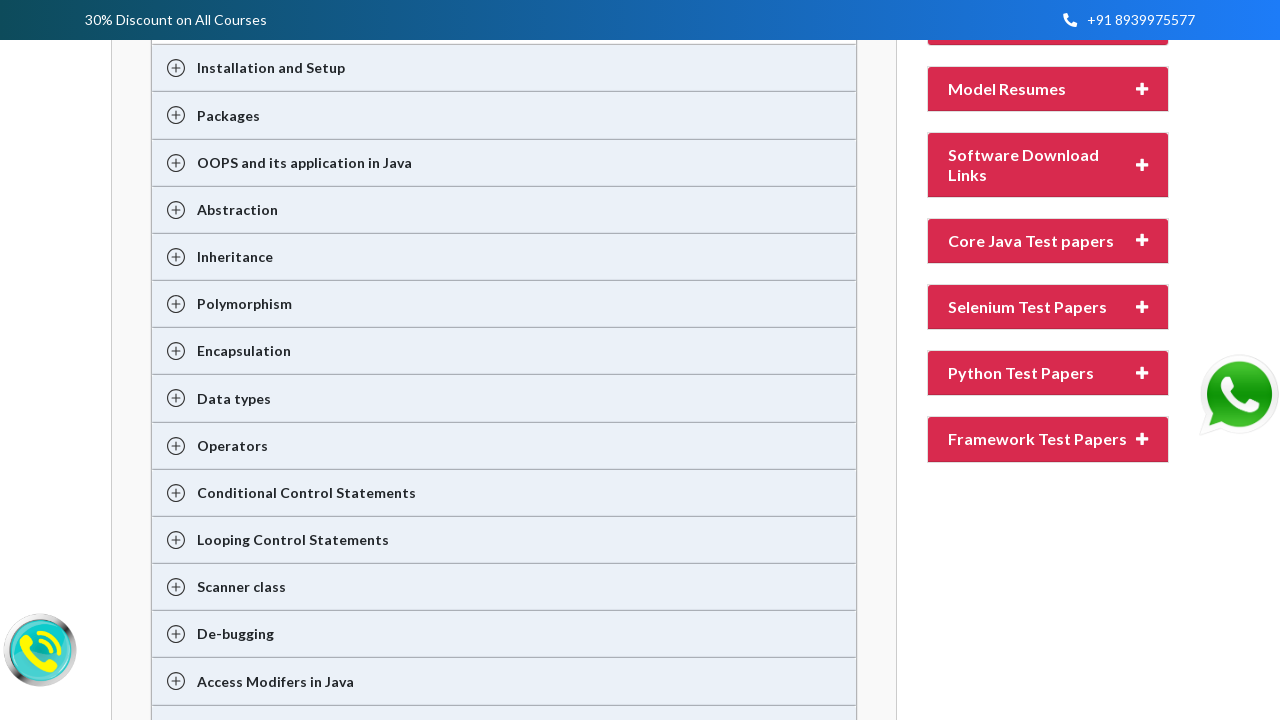

Pressed ArrowDown to navigate context menu (iteration 4/11)
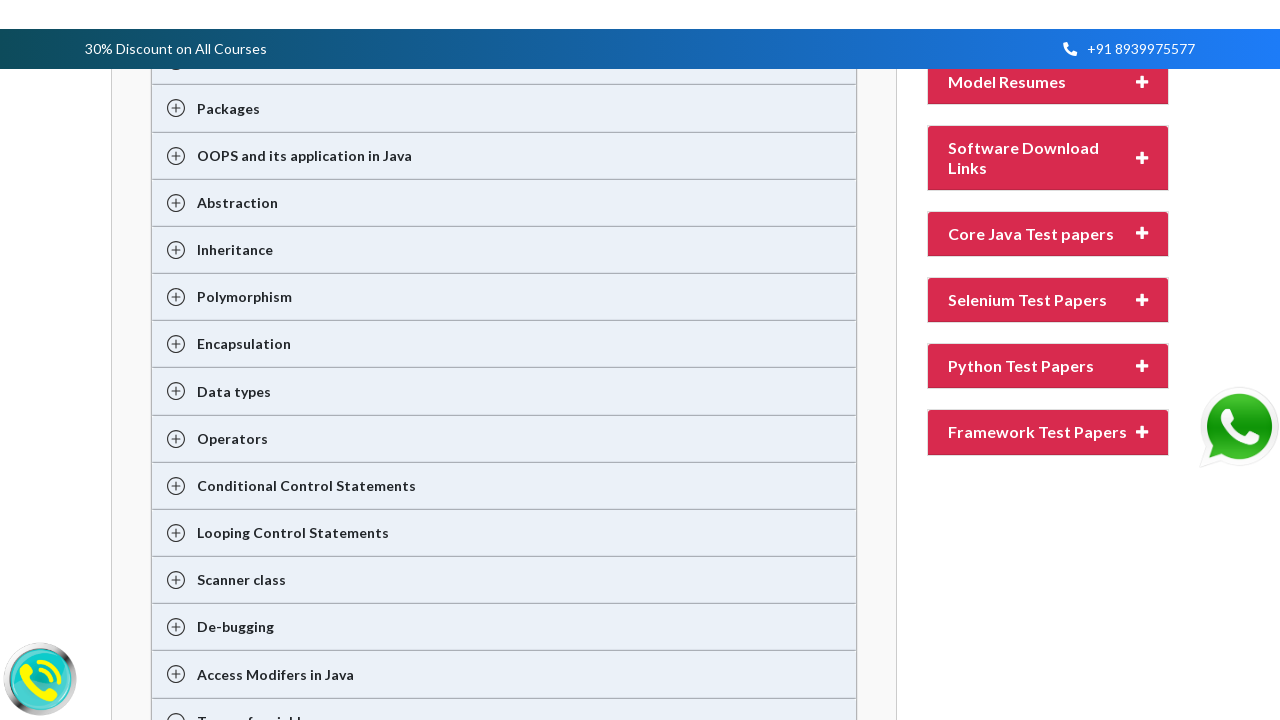

Waited 1 second for menu navigation
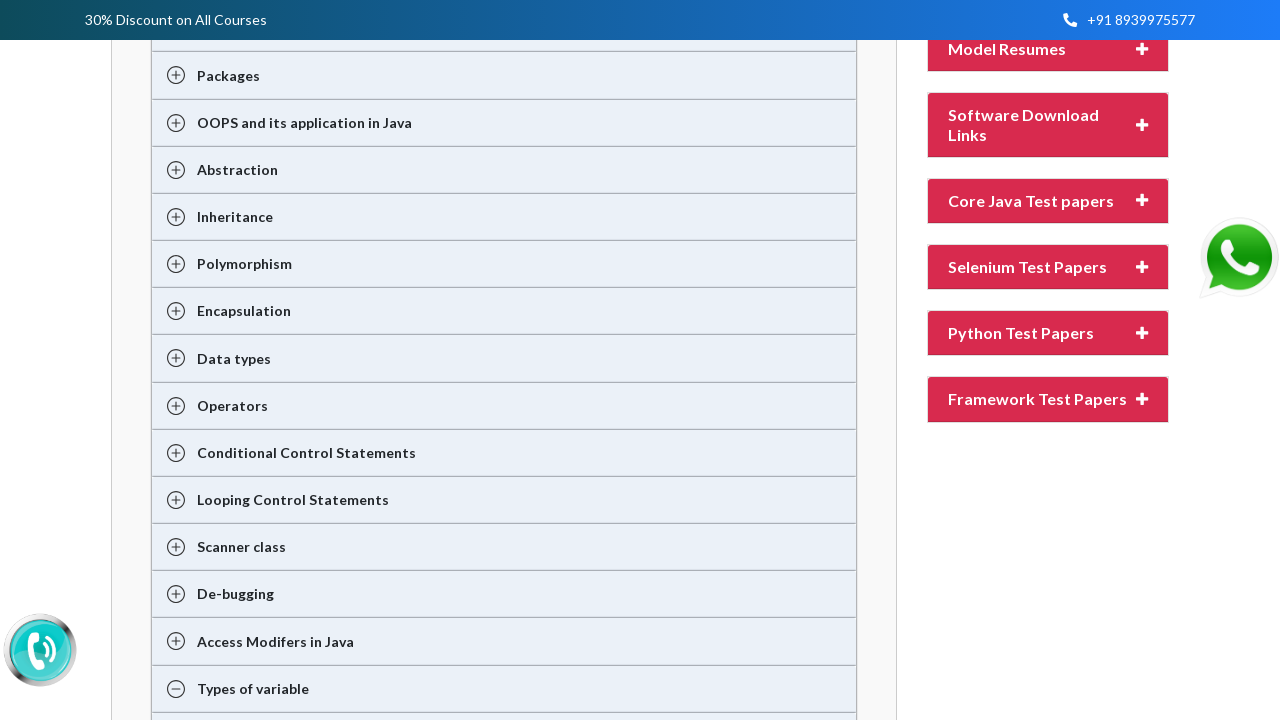

Pressed ArrowDown to navigate context menu (iteration 5/11)
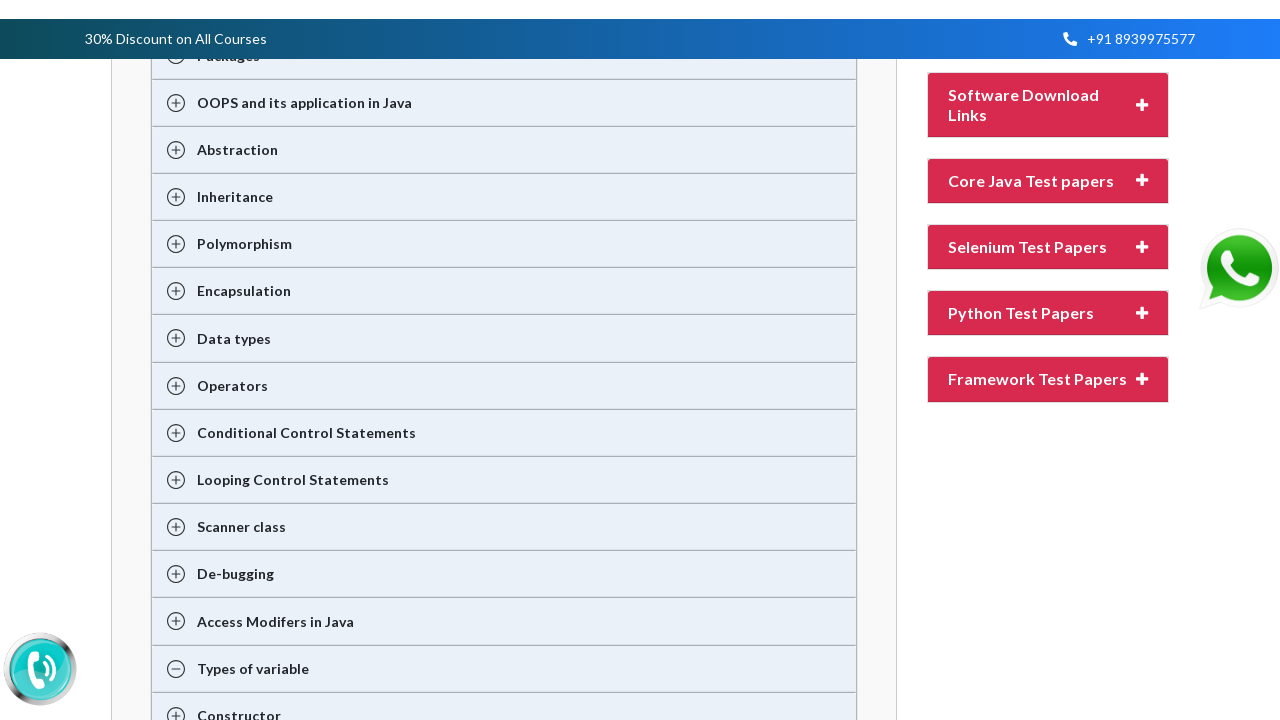

Waited 1 second for menu navigation
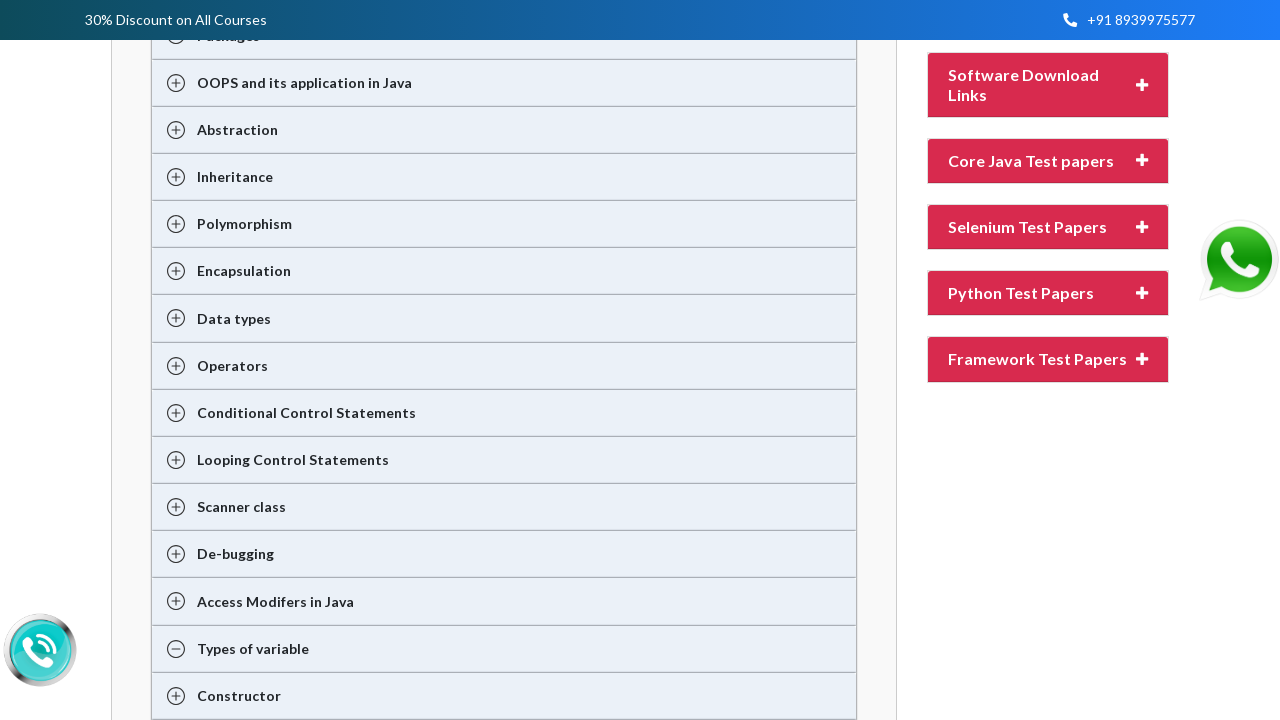

Pressed ArrowDown to navigate context menu (iteration 6/11)
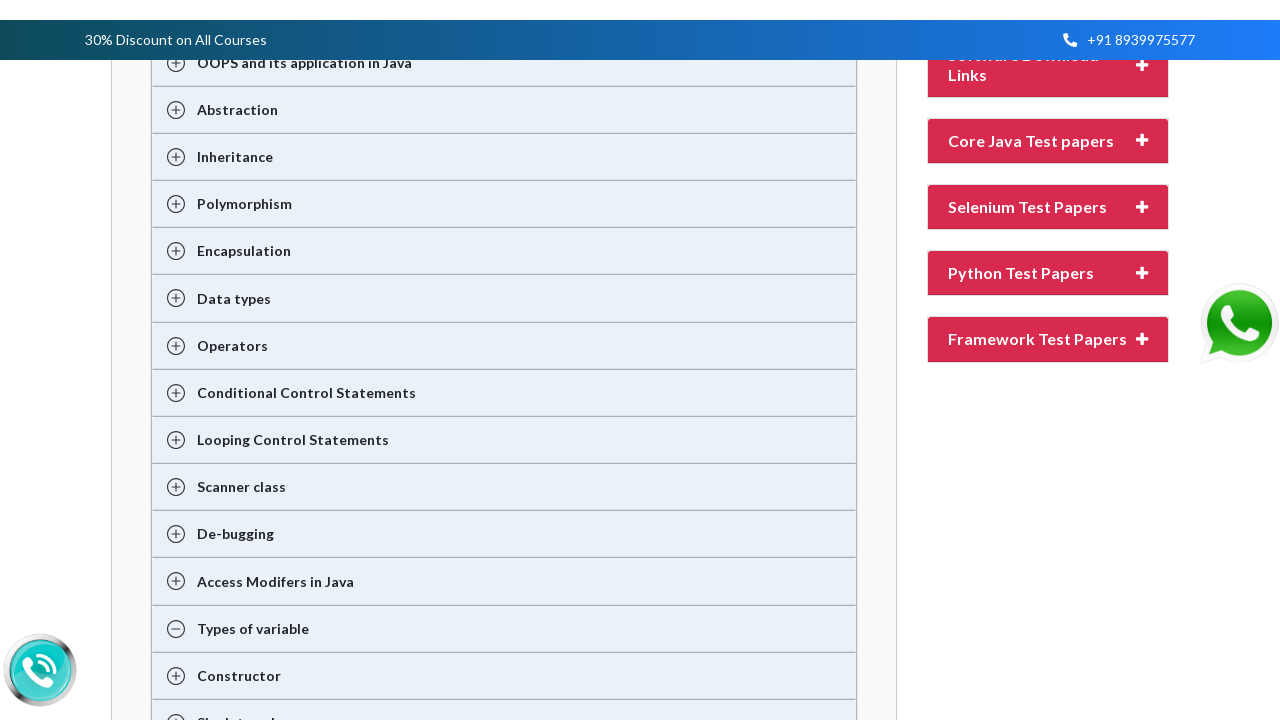

Waited 1 second for menu navigation
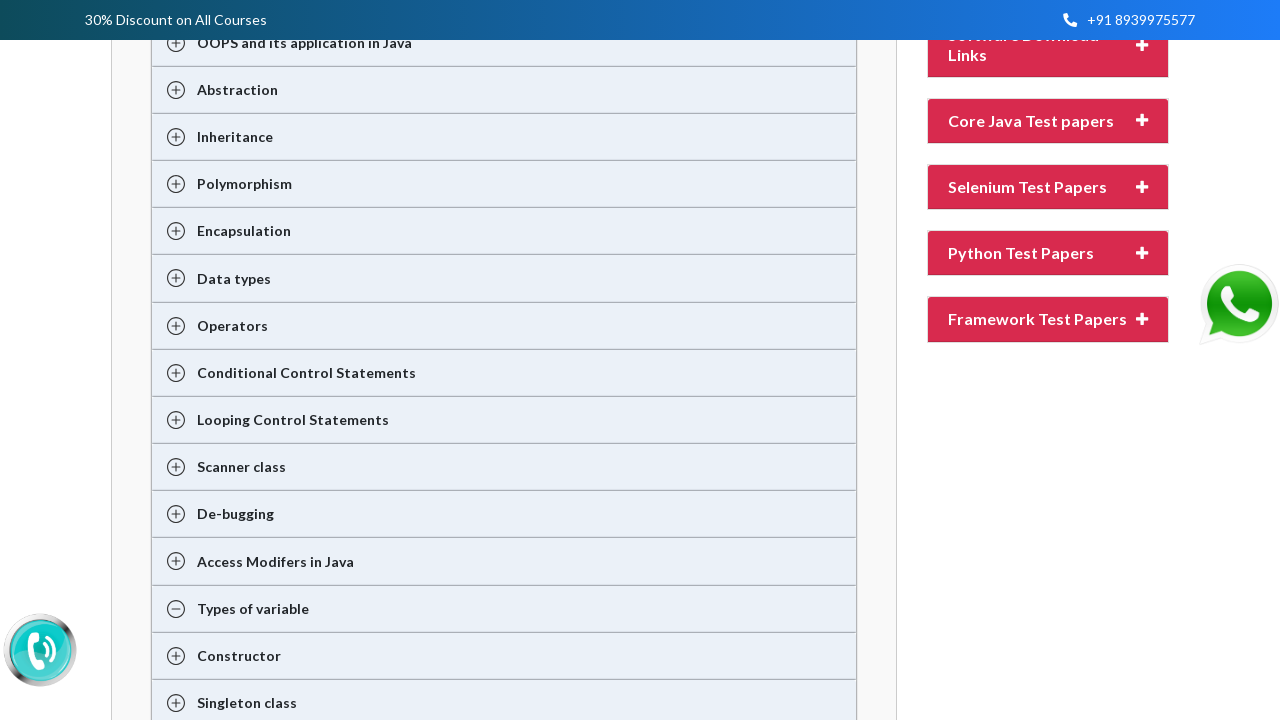

Pressed ArrowDown to navigate context menu (iteration 7/11)
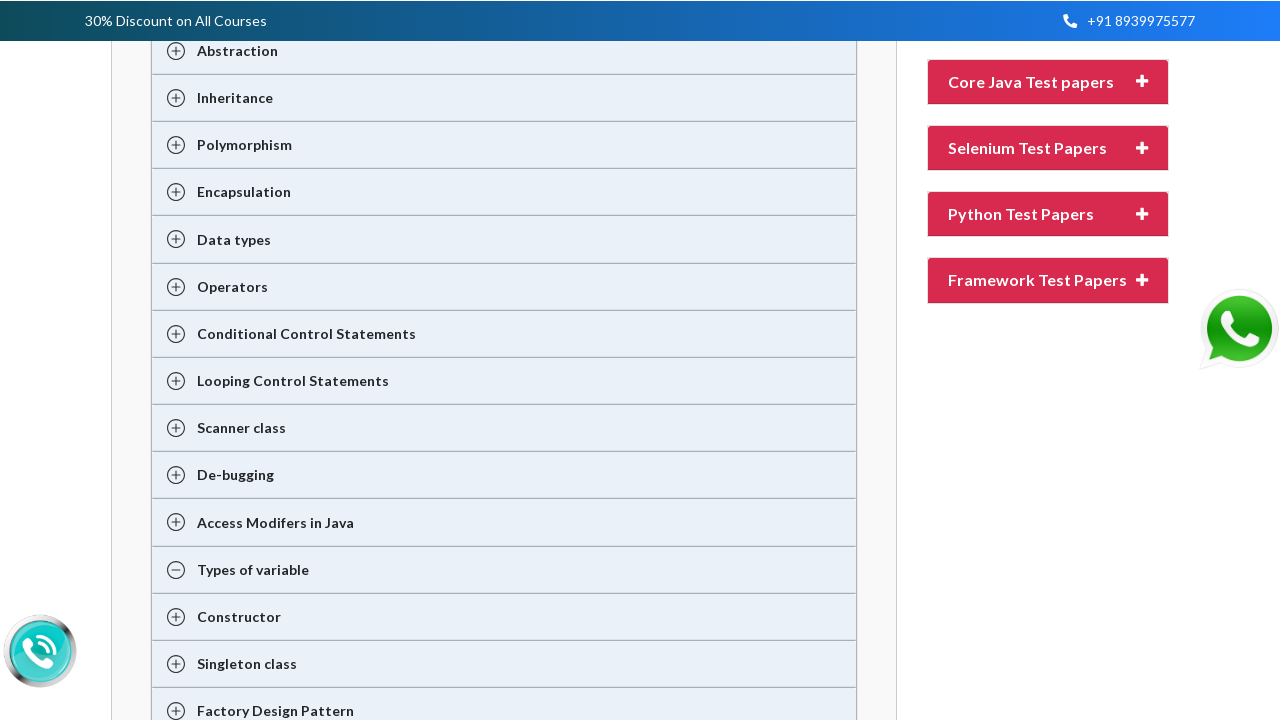

Waited 1 second for menu navigation
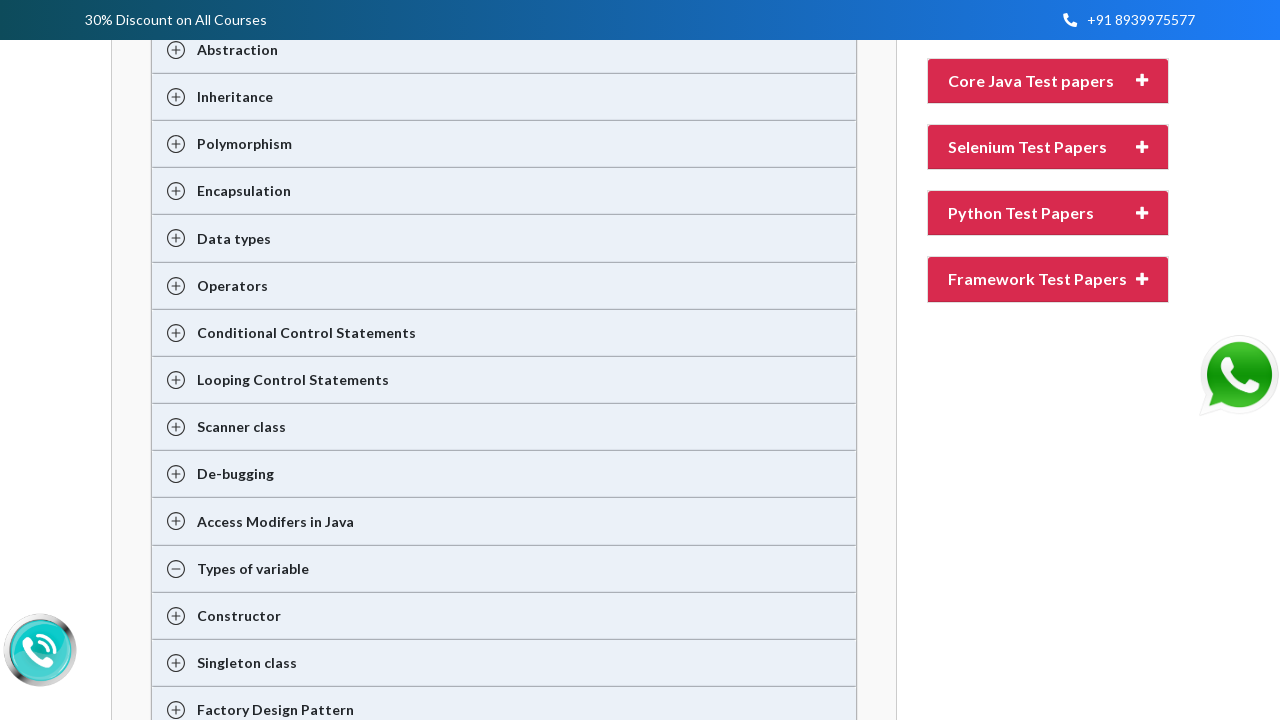

Pressed ArrowDown to navigate context menu (iteration 8/11)
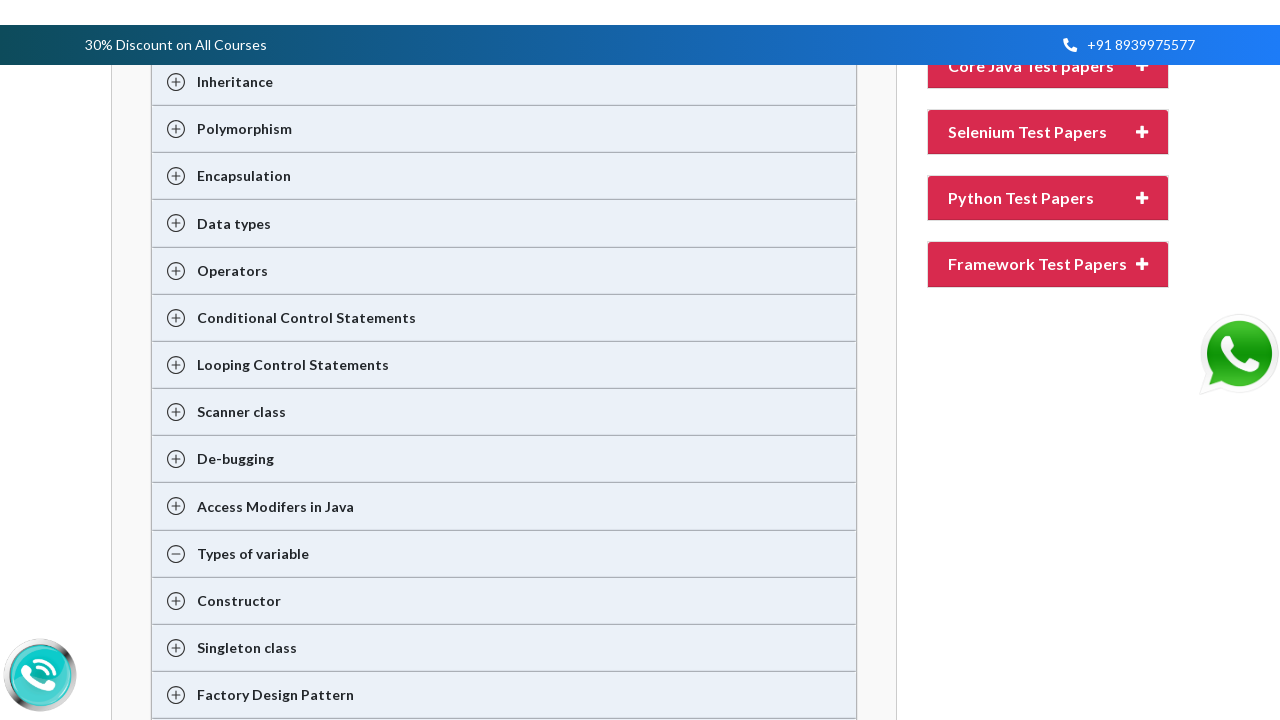

Waited 1 second for menu navigation
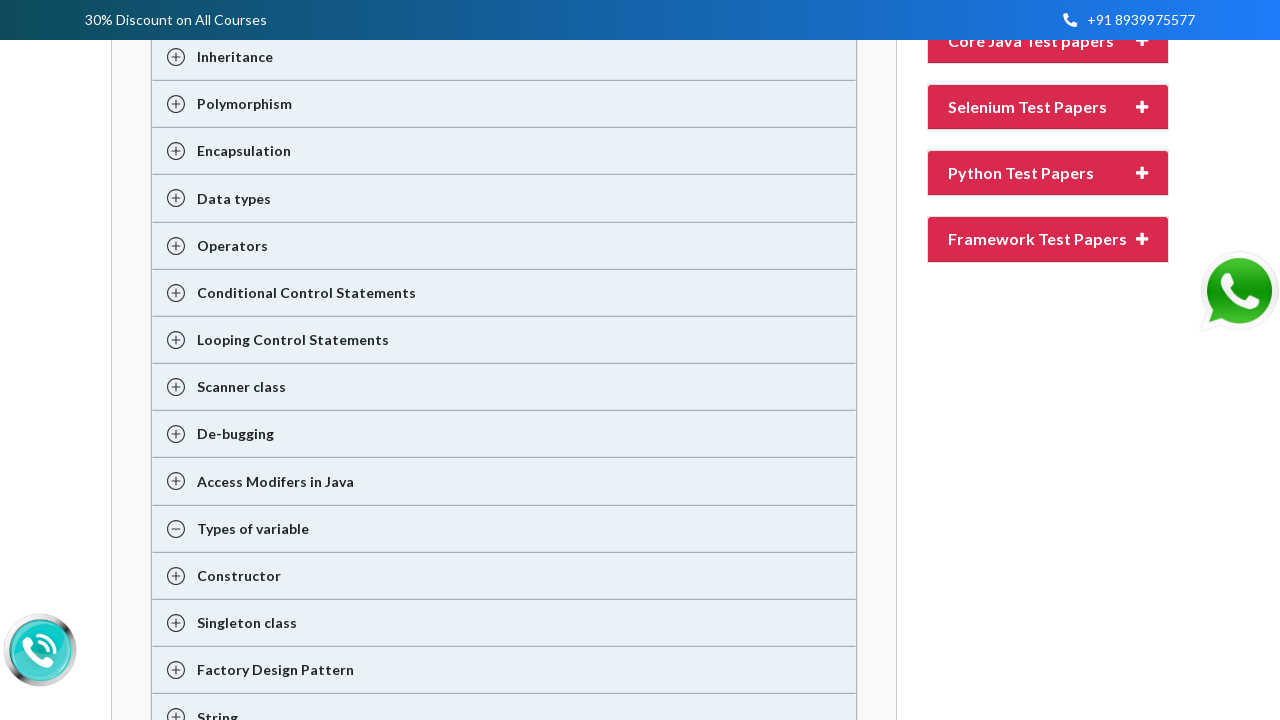

Pressed ArrowDown to navigate context menu (iteration 9/11)
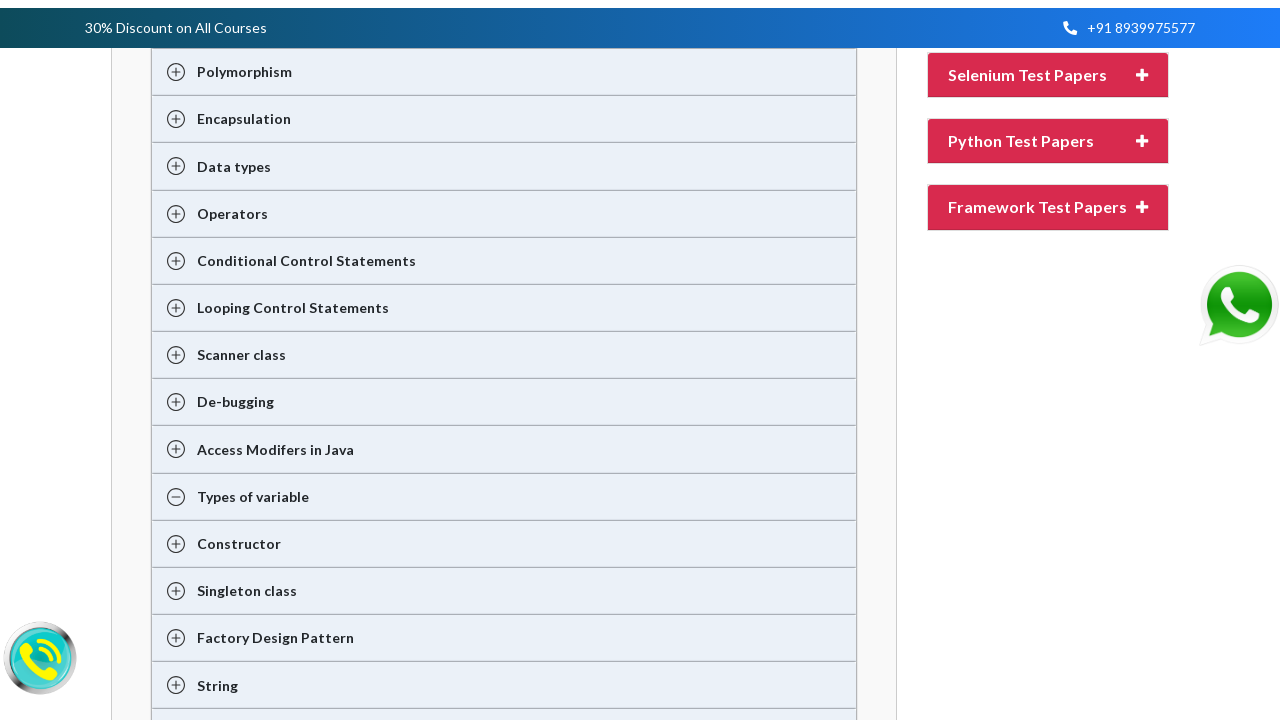

Waited 1 second for menu navigation
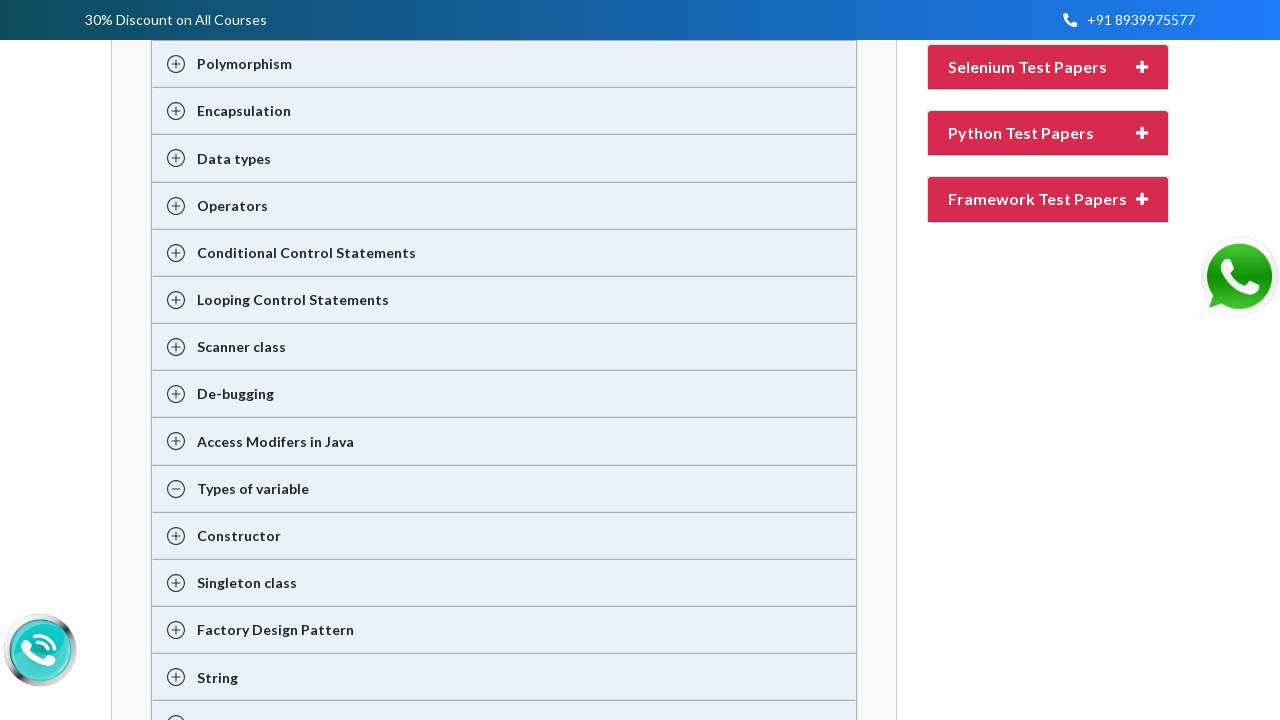

Pressed ArrowDown to navigate context menu (iteration 10/11)
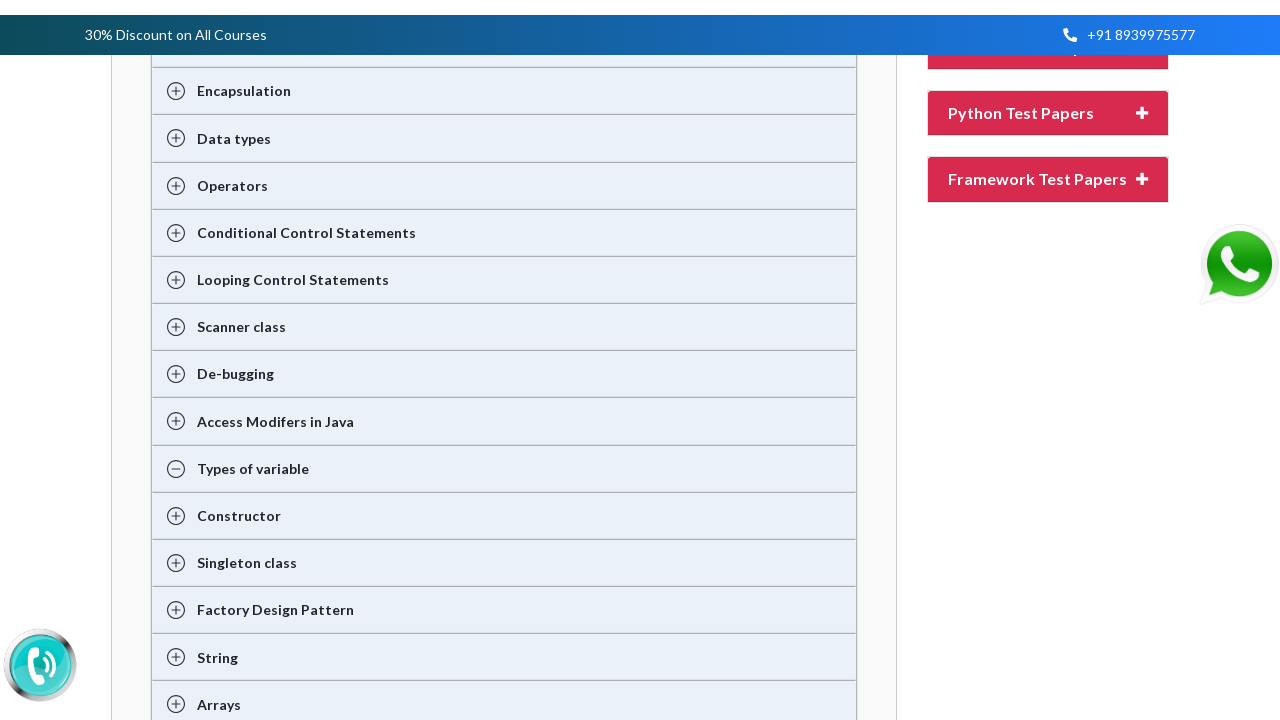

Waited 1 second for menu navigation
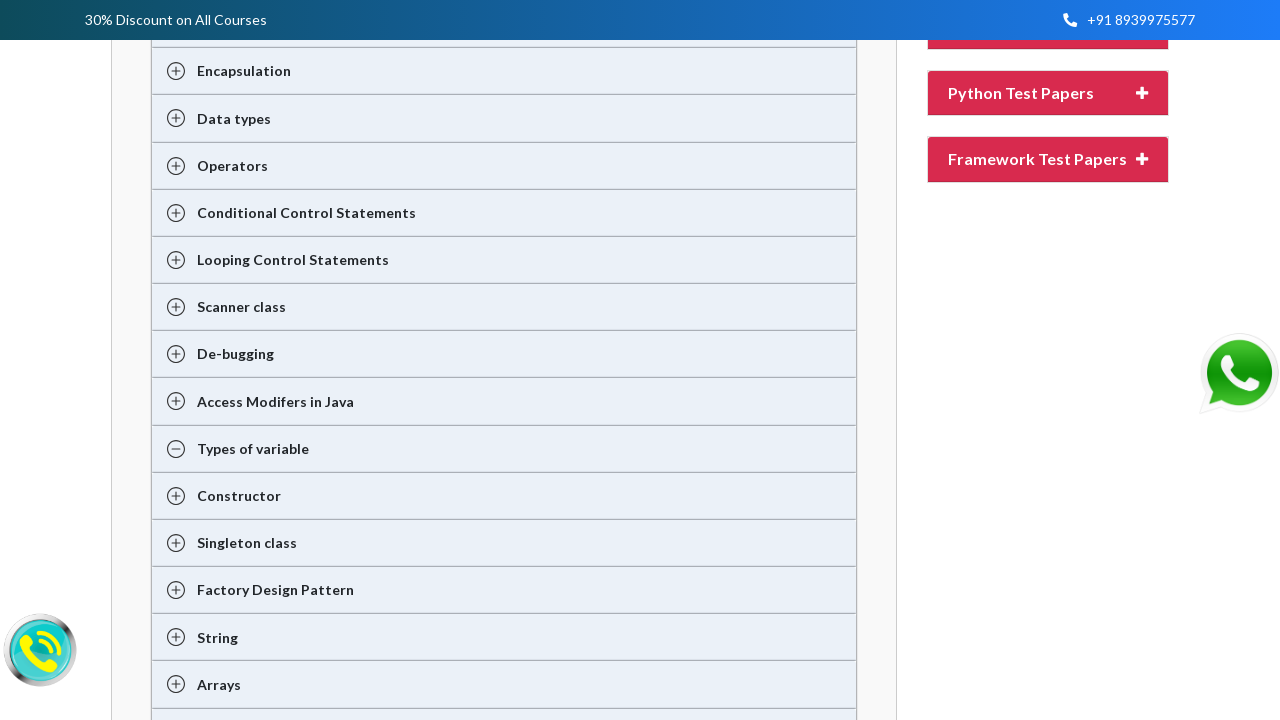

Pressed ArrowDown to navigate context menu (iteration 11/11)
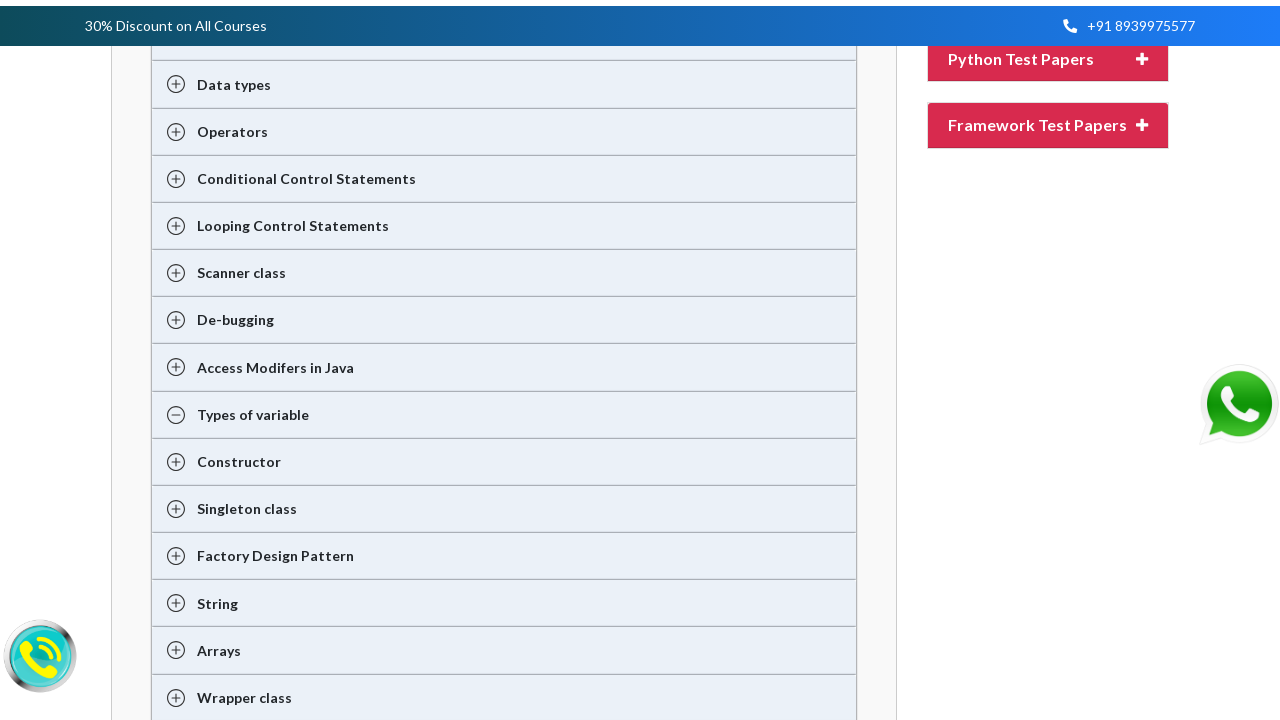

Waited 1 second for menu navigation
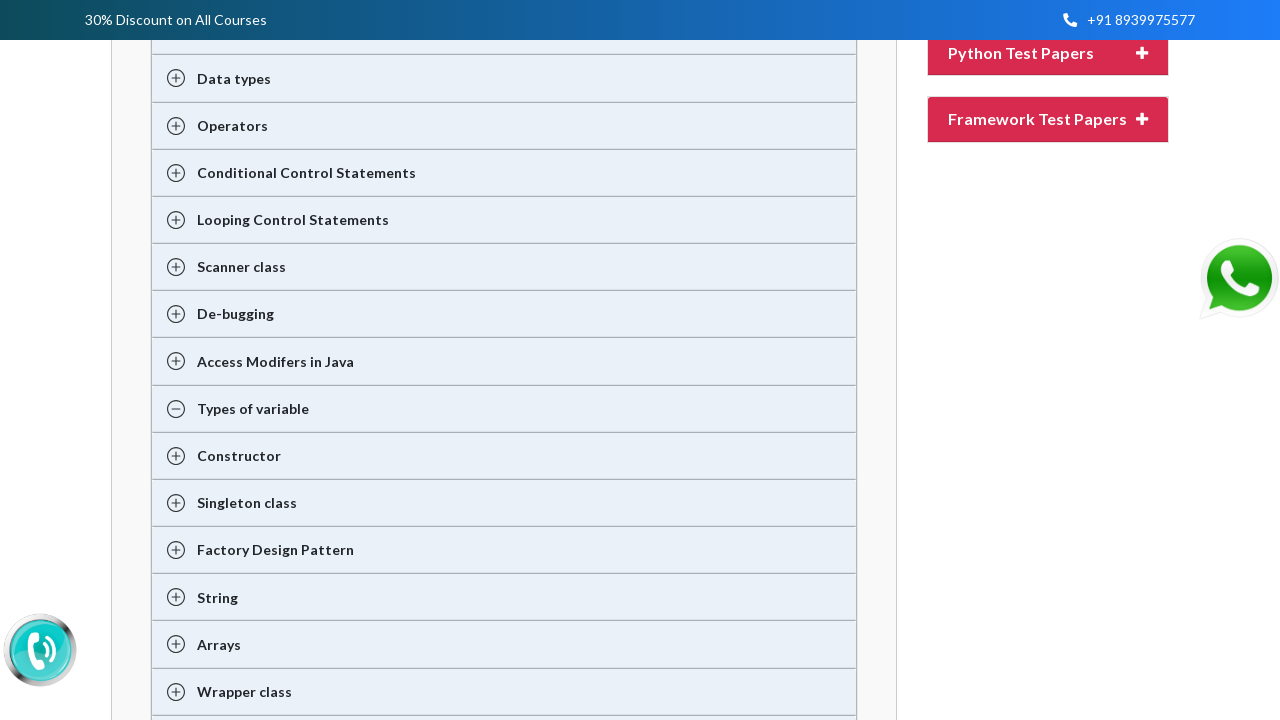

Waited 2 seconds before selecting menu option
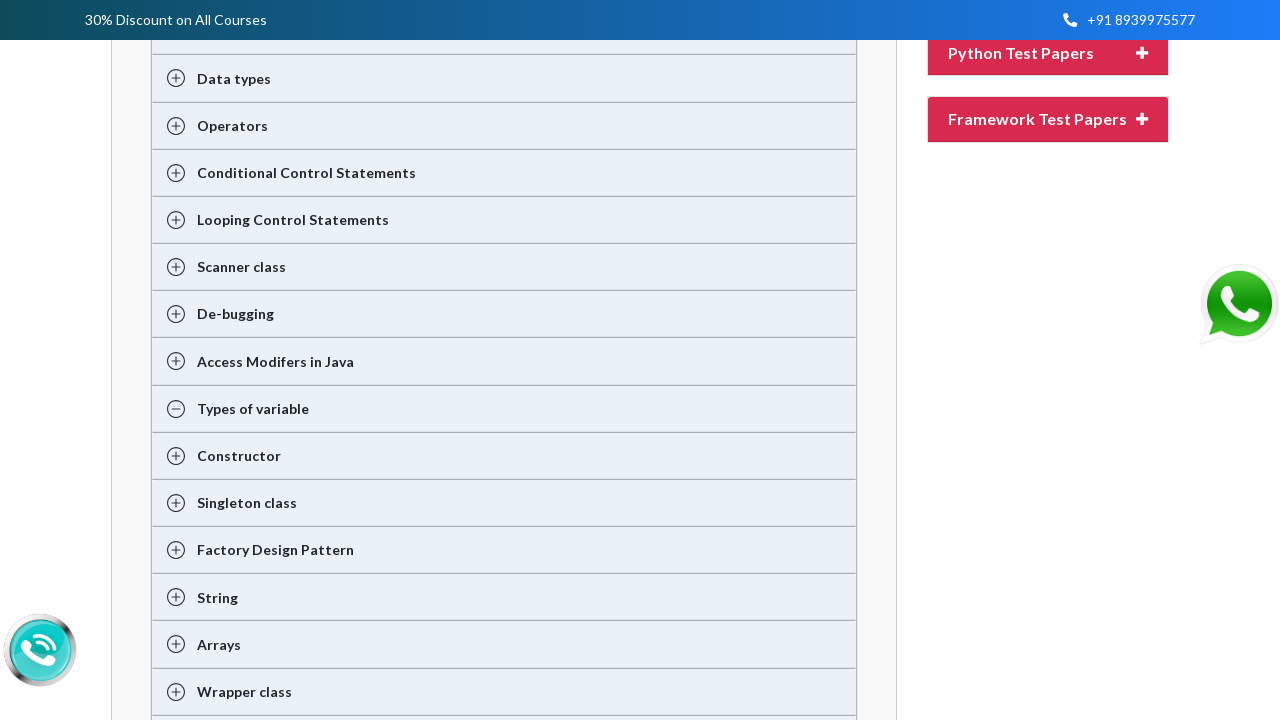

Pressed Enter to select the context menu option
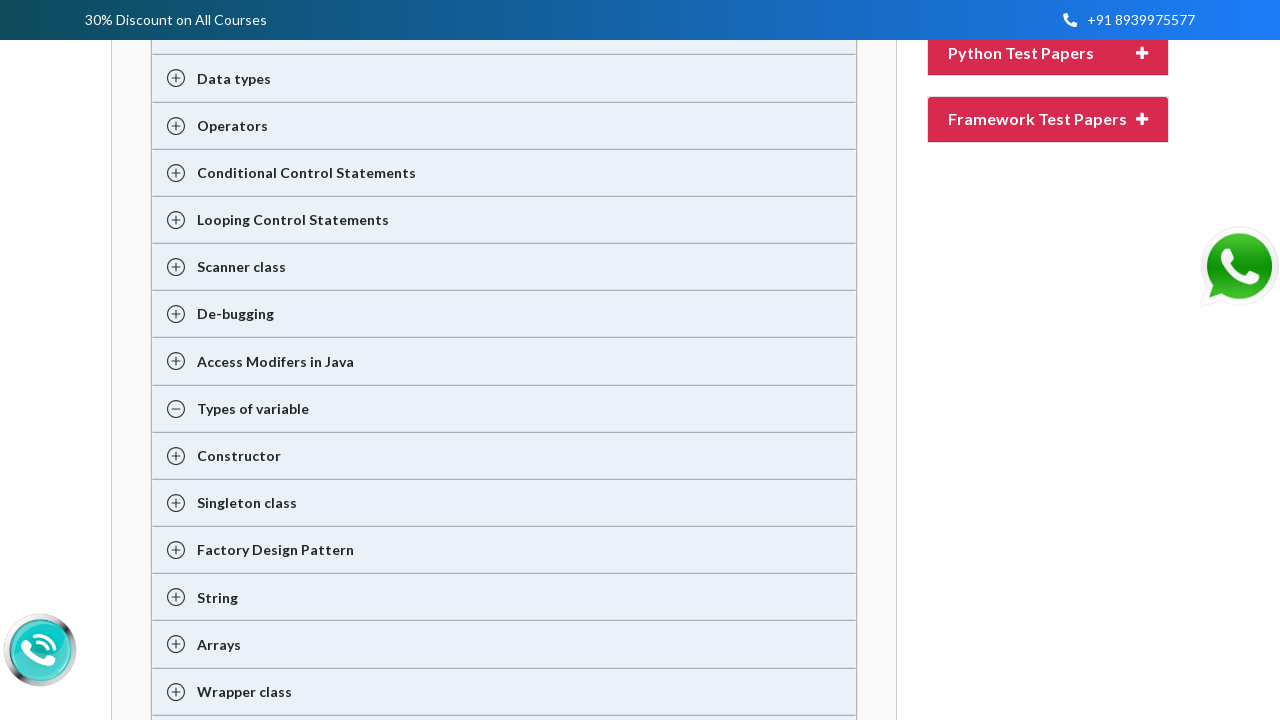

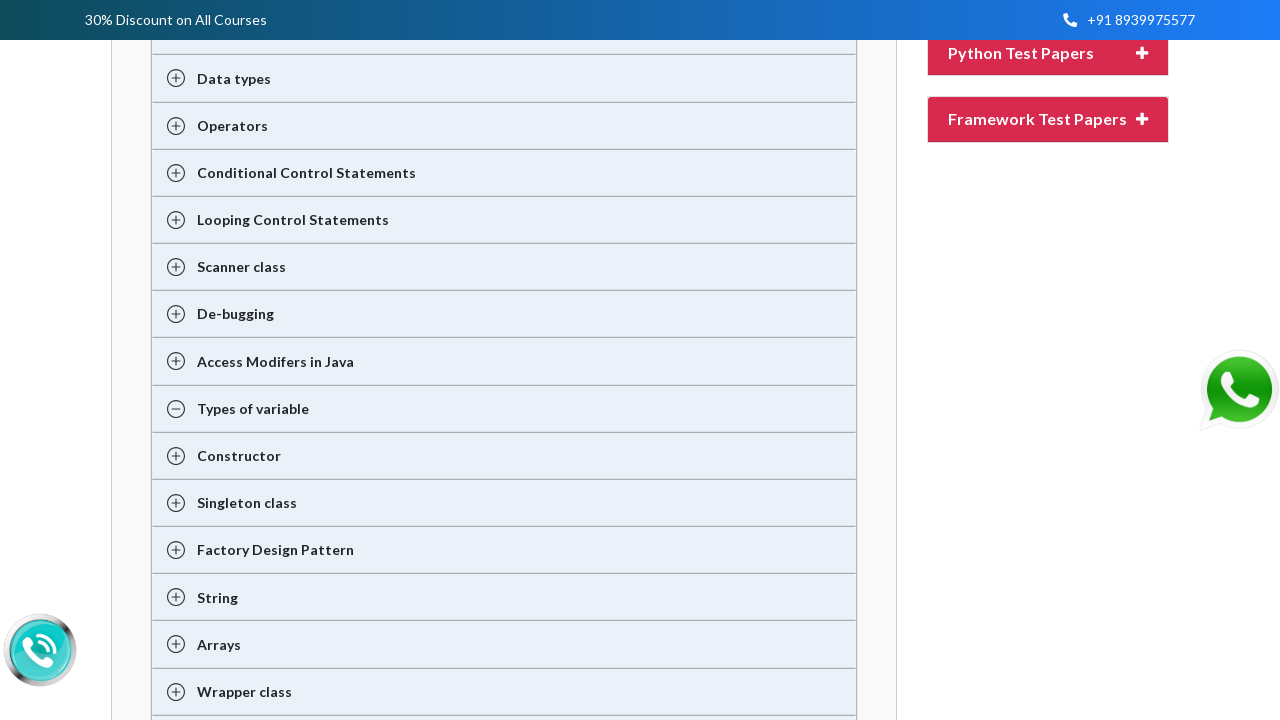